Tests that entered text is trimmed when editing a todo item

Starting URL: https://demo.playwright.dev/todomvc

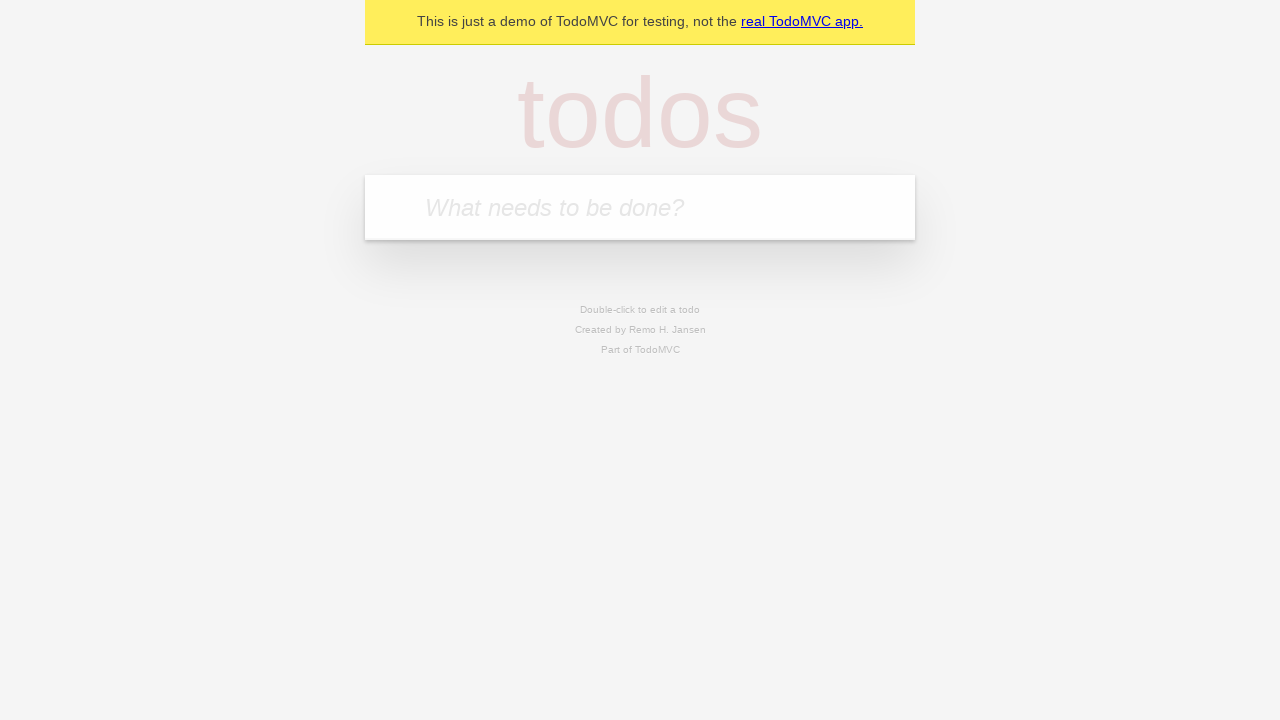

Filled new todo input with 'buy some cheese' on internal:attr=[placeholder="What needs to be done?"i]
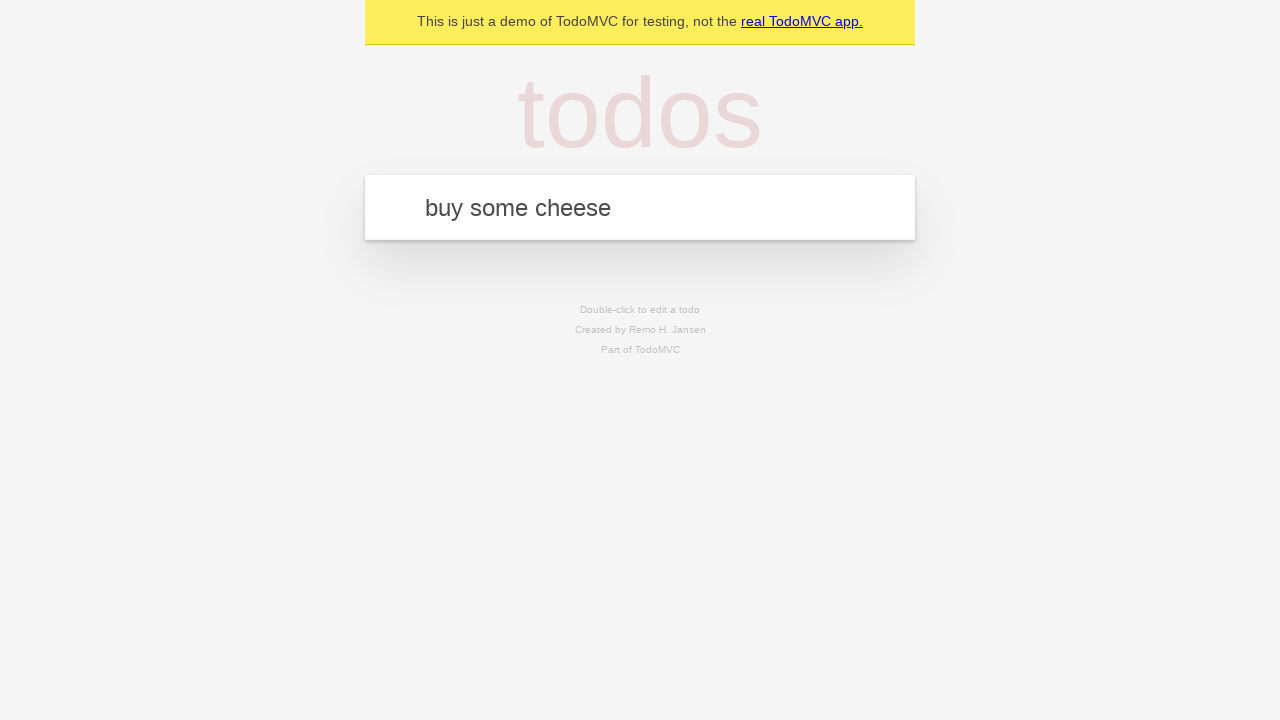

Pressed Enter to create todo 'buy some cheese' on internal:attr=[placeholder="What needs to be done?"i]
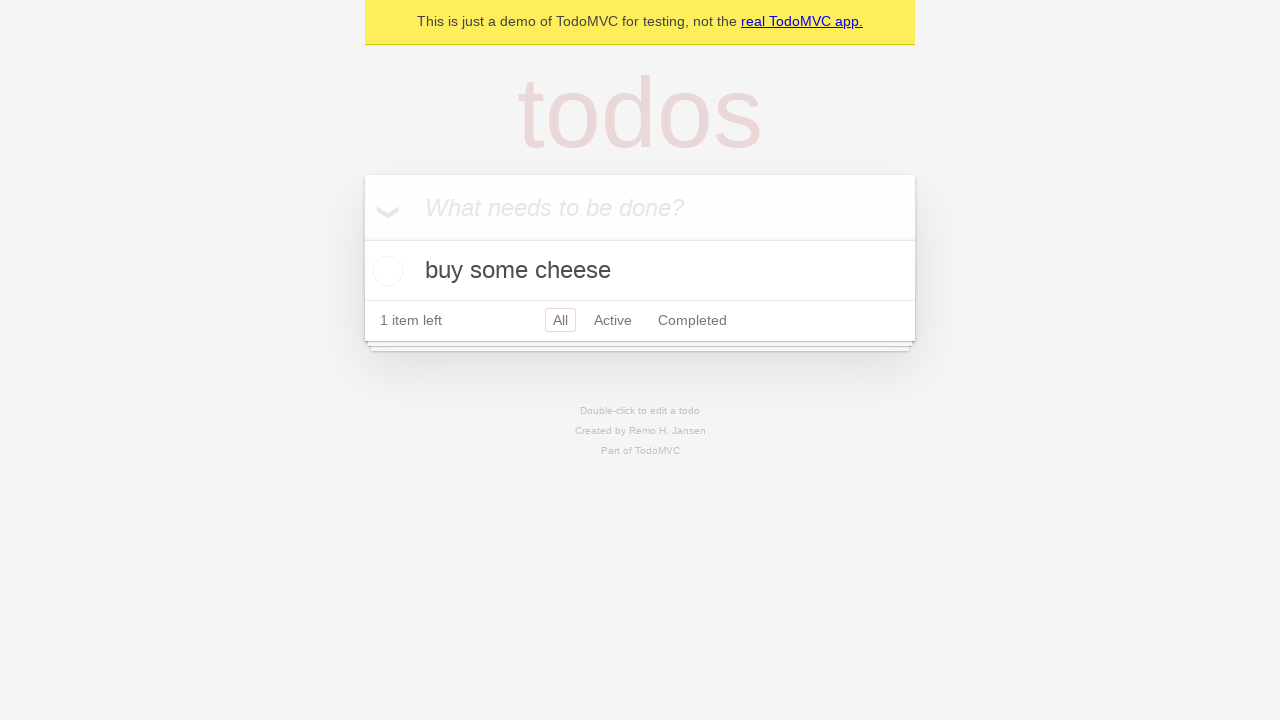

Filled new todo input with 'feed the cat' on internal:attr=[placeholder="What needs to be done?"i]
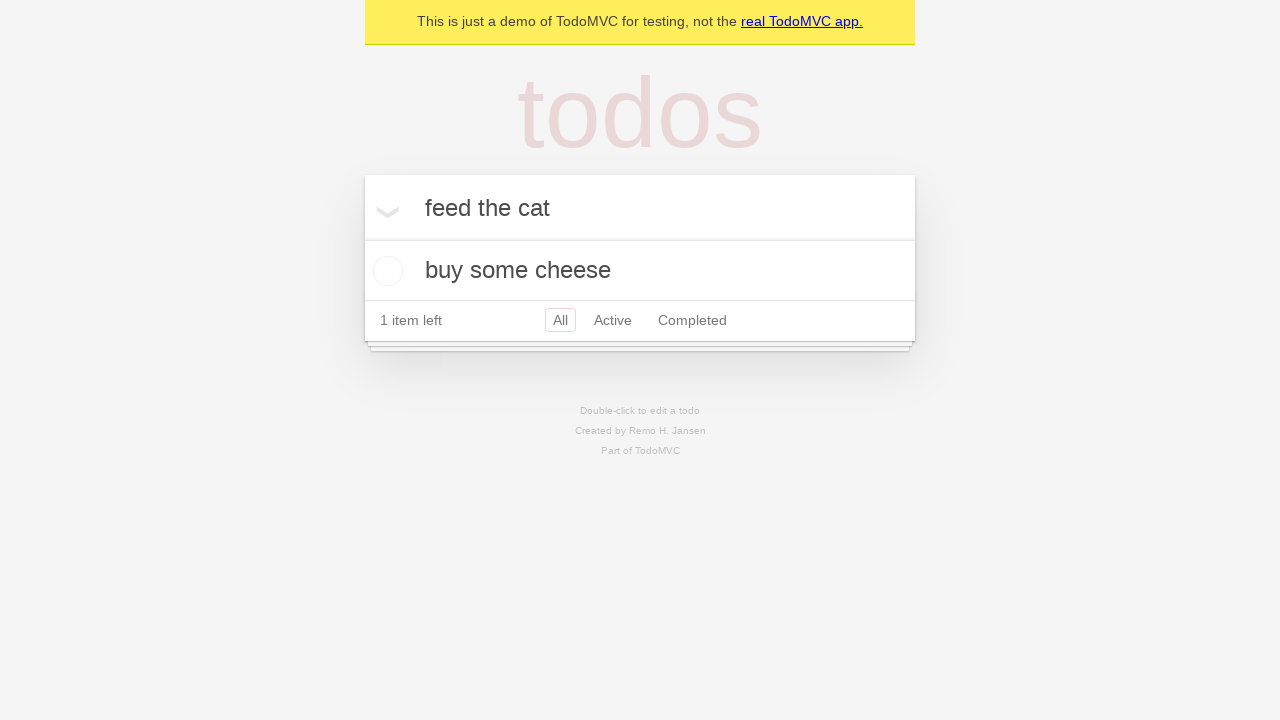

Pressed Enter to create todo 'feed the cat' on internal:attr=[placeholder="What needs to be done?"i]
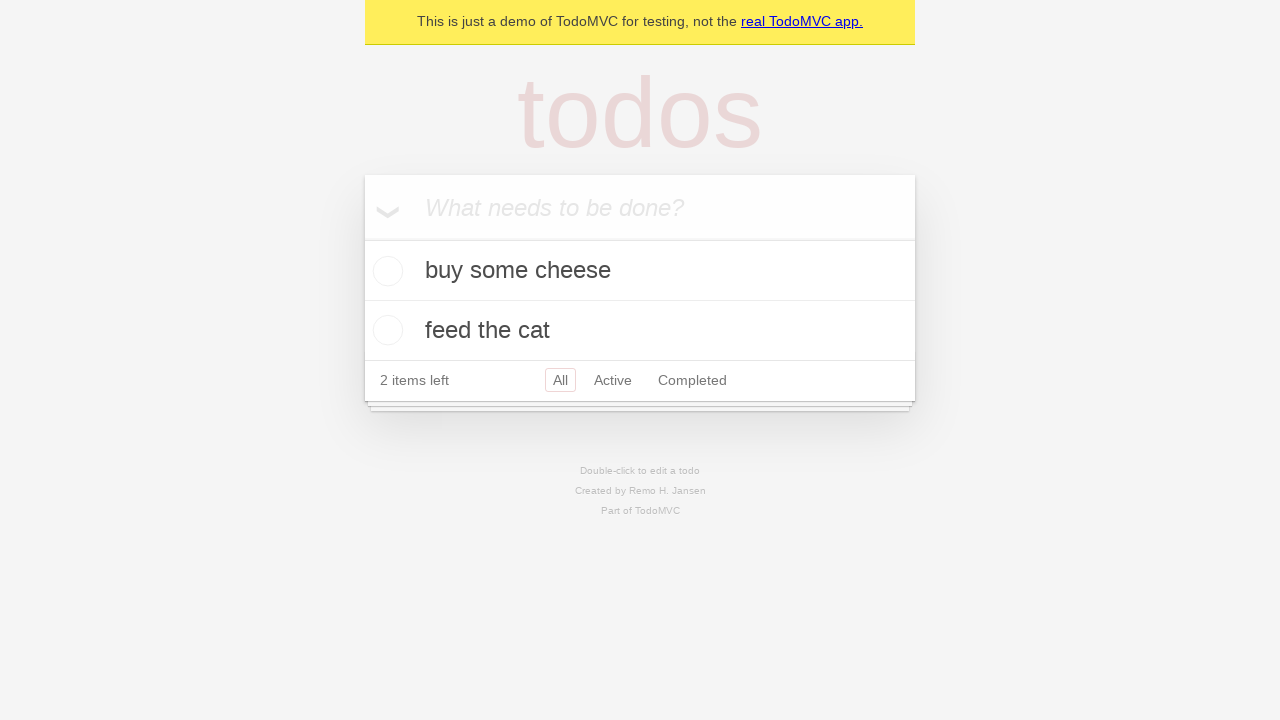

Filled new todo input with 'book a doctors appointment' on internal:attr=[placeholder="What needs to be done?"i]
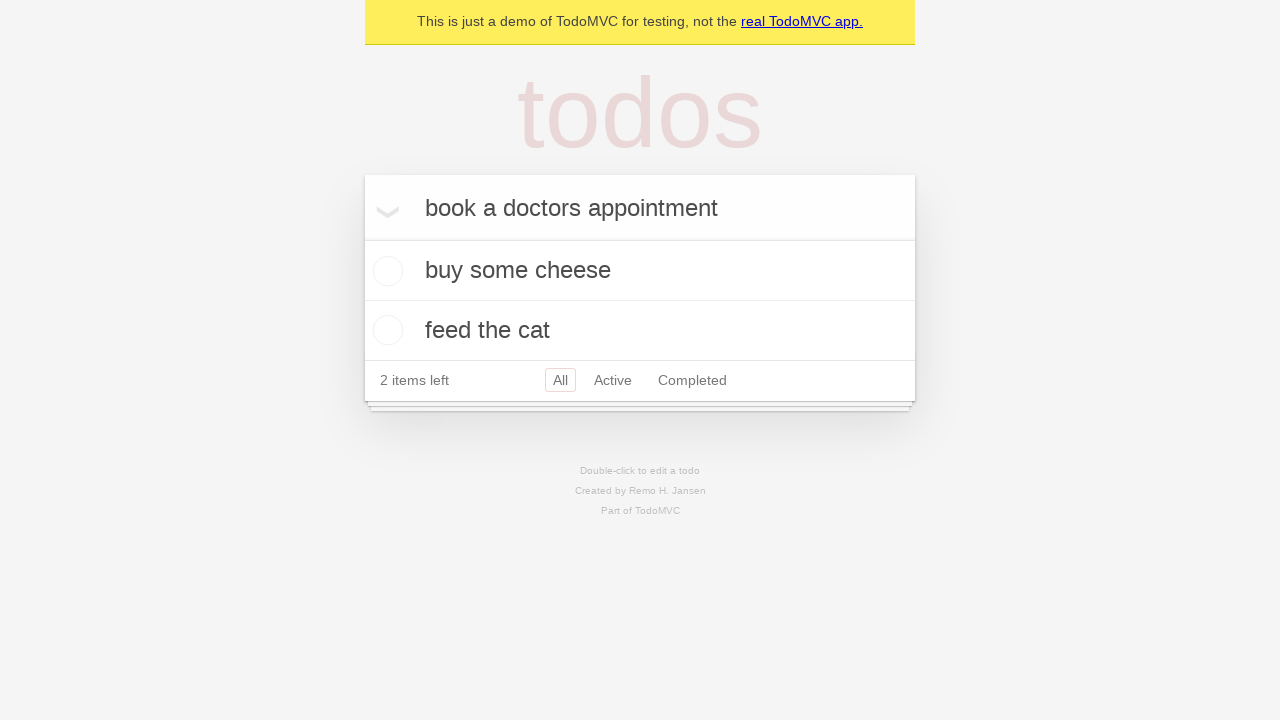

Pressed Enter to create todo 'book a doctors appointment' on internal:attr=[placeholder="What needs to be done?"i]
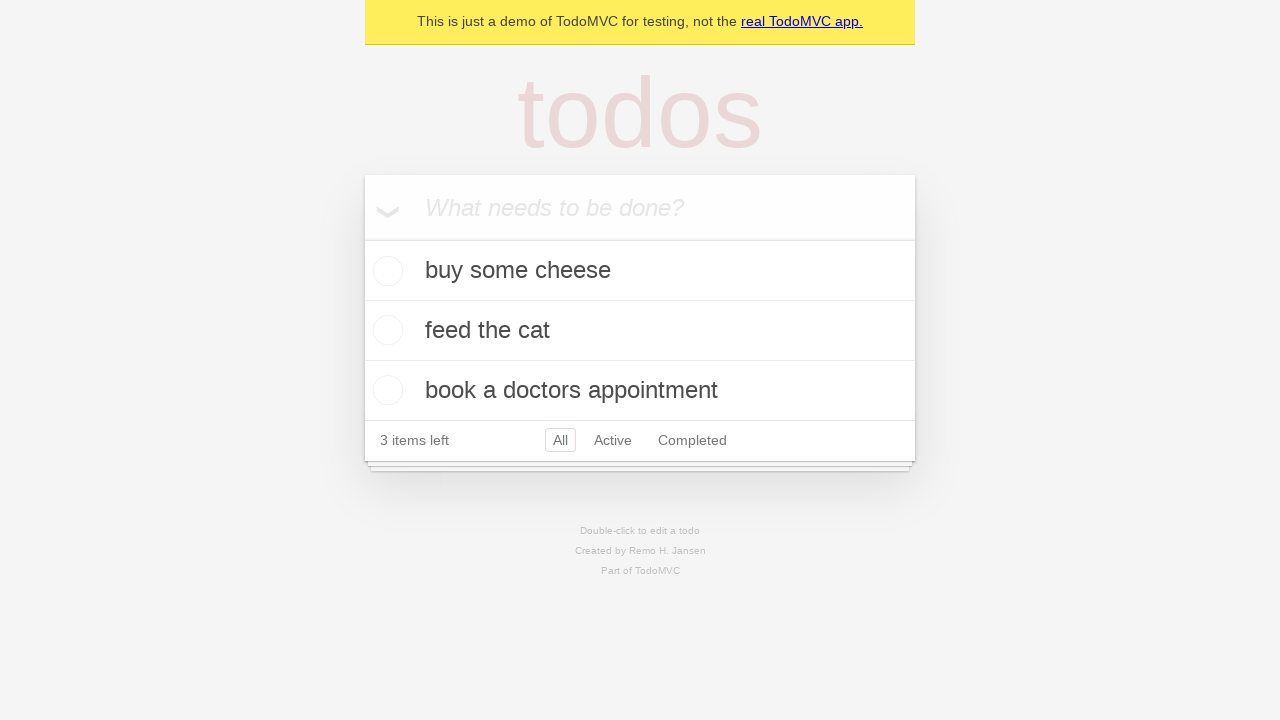

Double-clicked second todo item to enter edit mode at (640, 331) on internal:testid=[data-testid="todo-item"s] >> nth=1
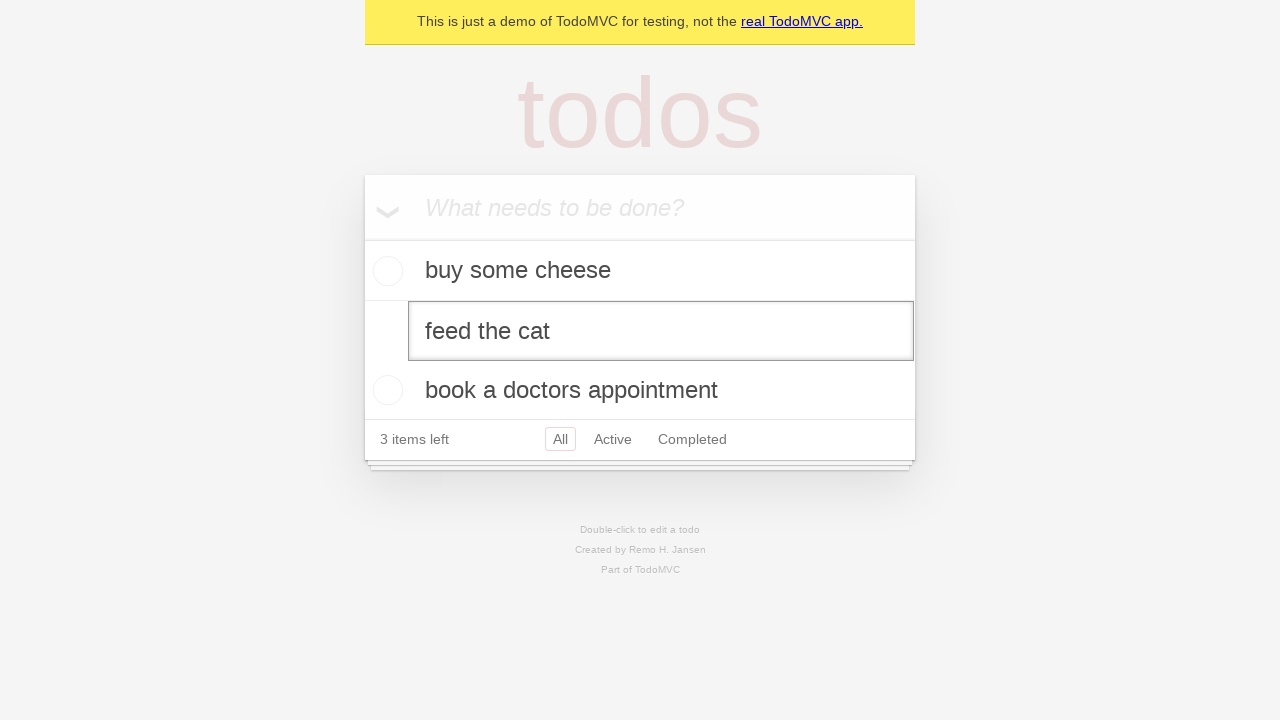

Filled edit field with text containing leading and trailing spaces on internal:testid=[data-testid="todo-item"s] >> nth=1 >> internal:role=textbox[nam
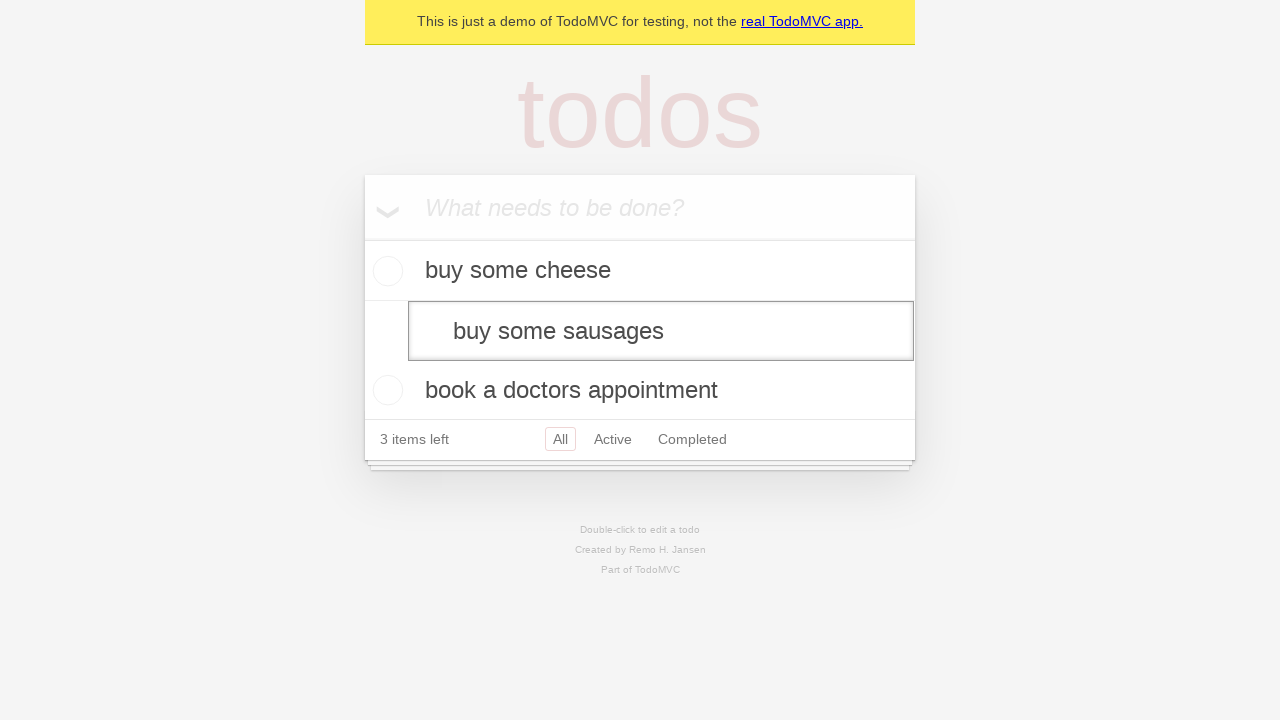

Pressed Enter to confirm edit and verify text is trimmed on internal:testid=[data-testid="todo-item"s] >> nth=1 >> internal:role=textbox[nam
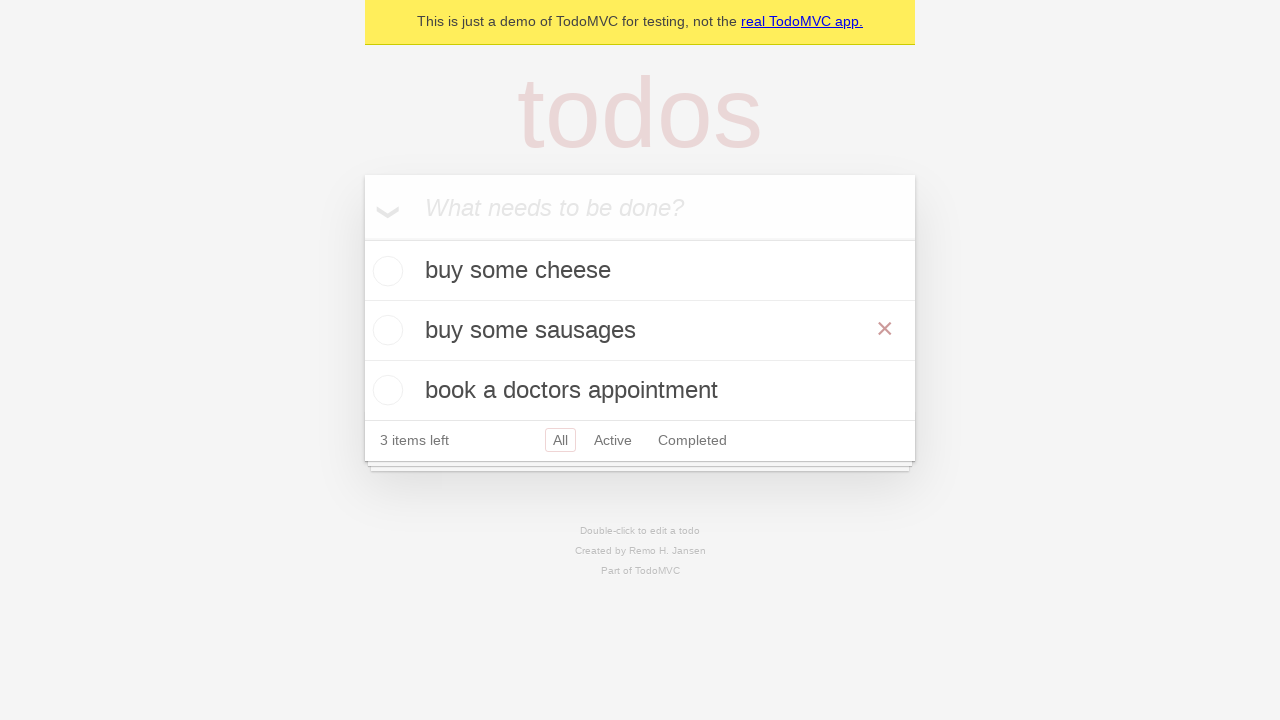

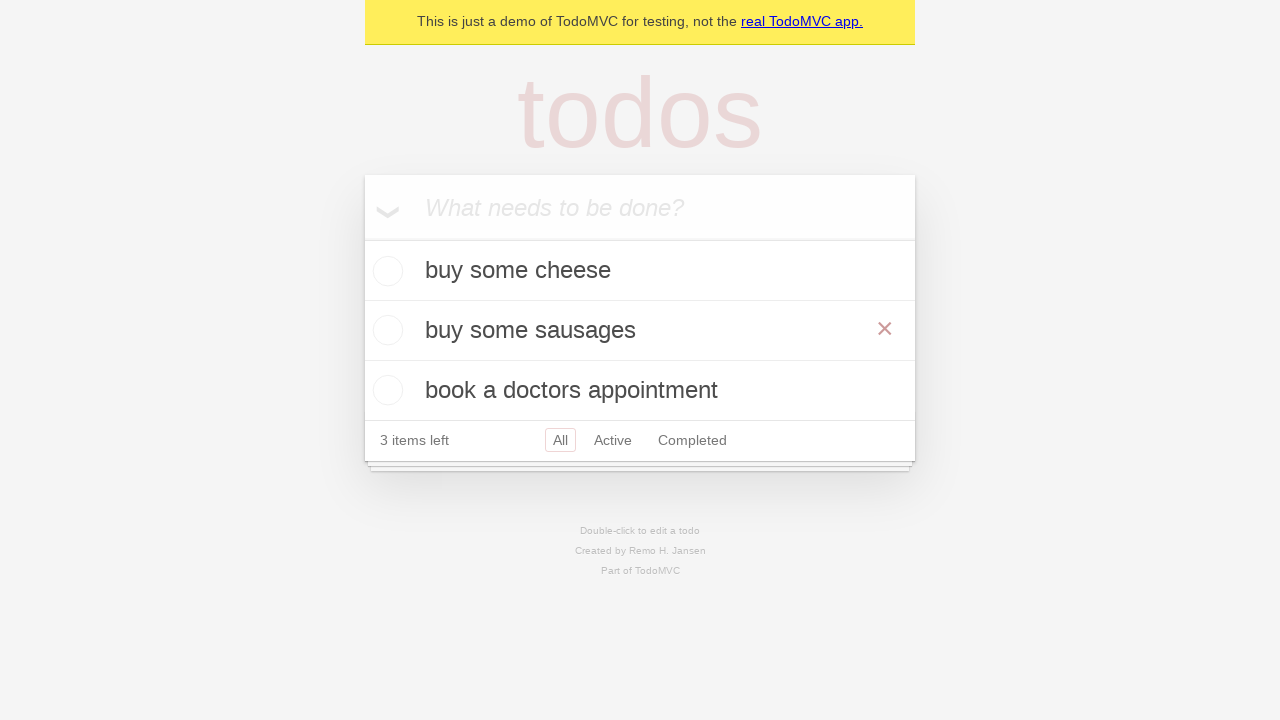